Tests right-click (context click) functionality by right-clicking a button and verifying the confirmation message appears

Starting URL: https://demoqa.com/buttons

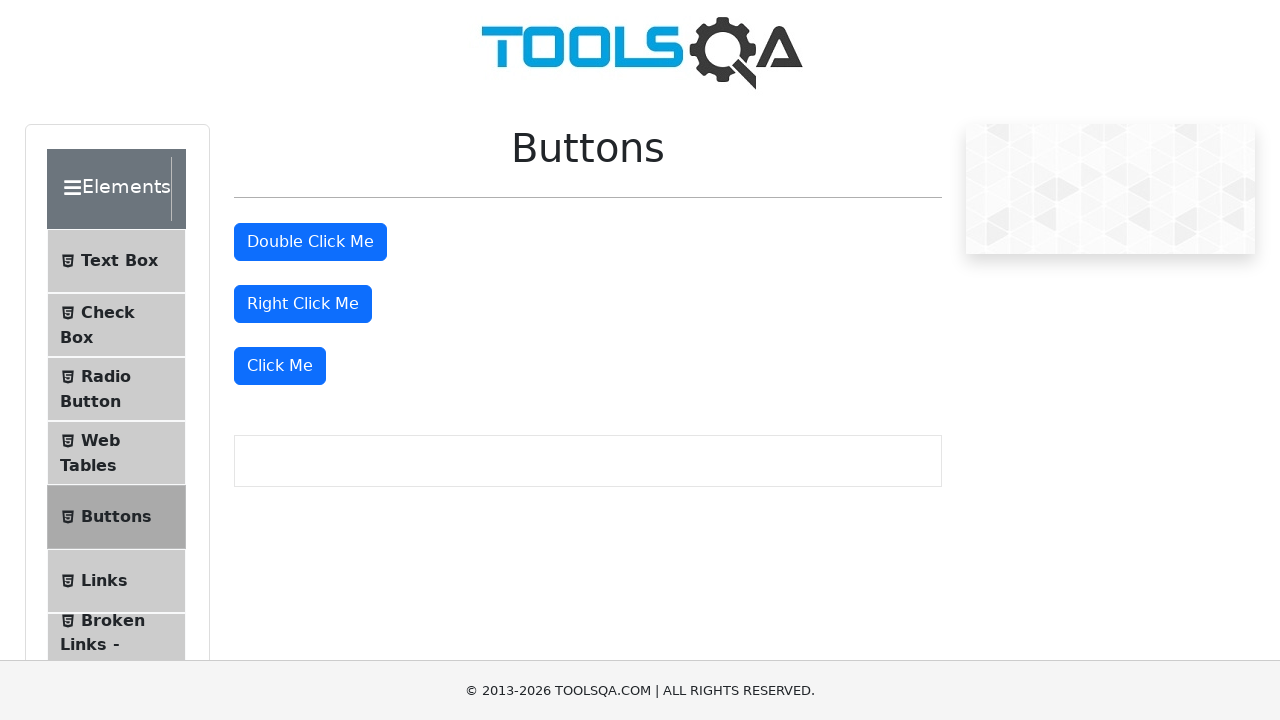

Navigated to https://demoqa.com/buttons
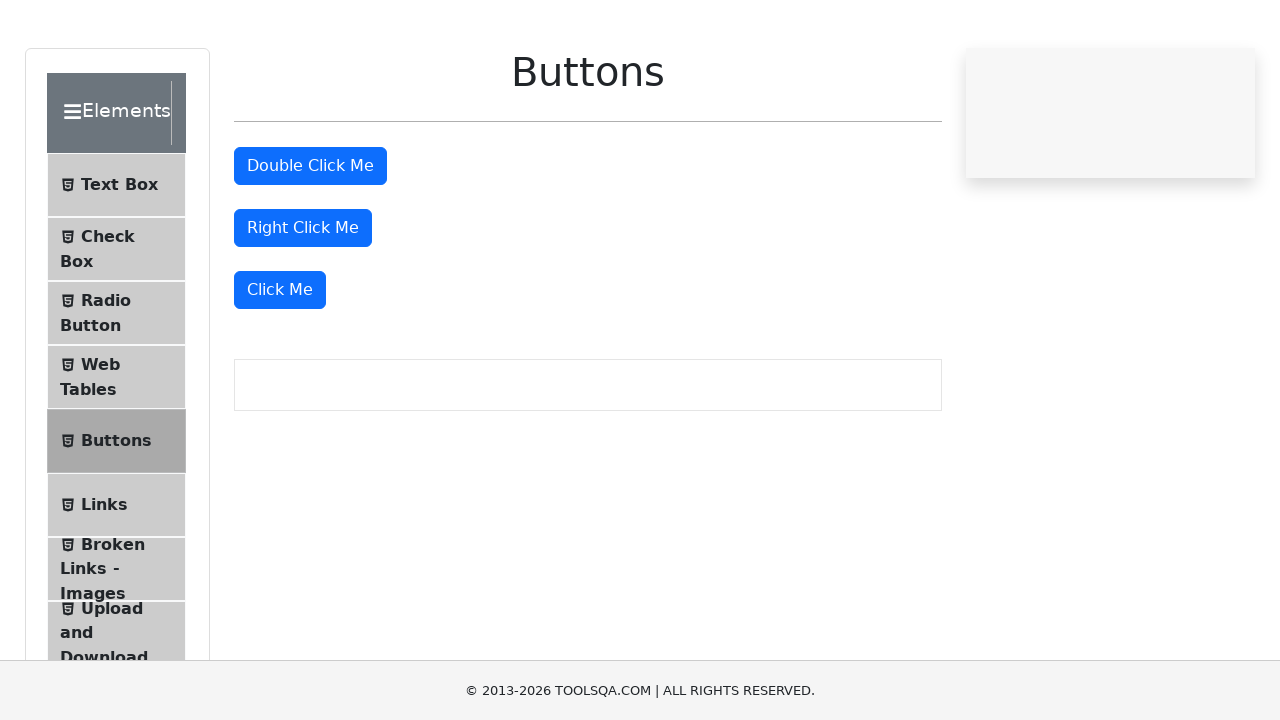

Right-clicked the right click button at (303, 304) on #rightClickBtn
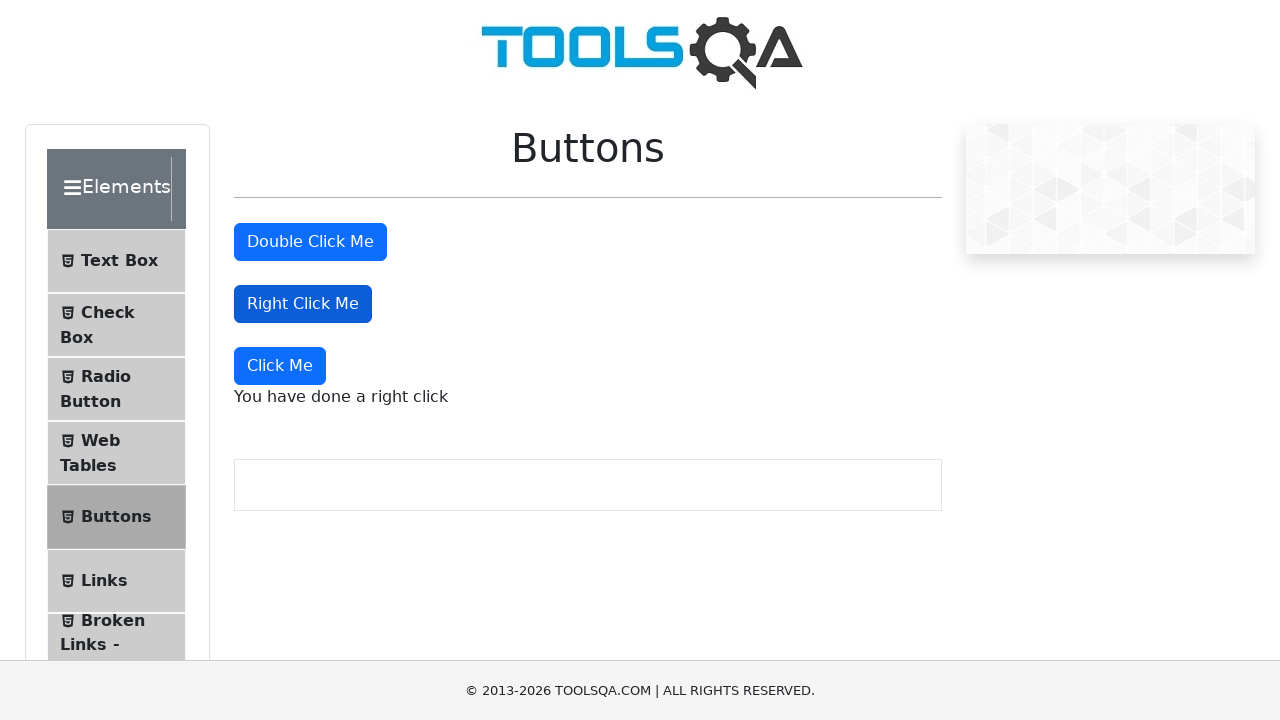

Right click message element appeared
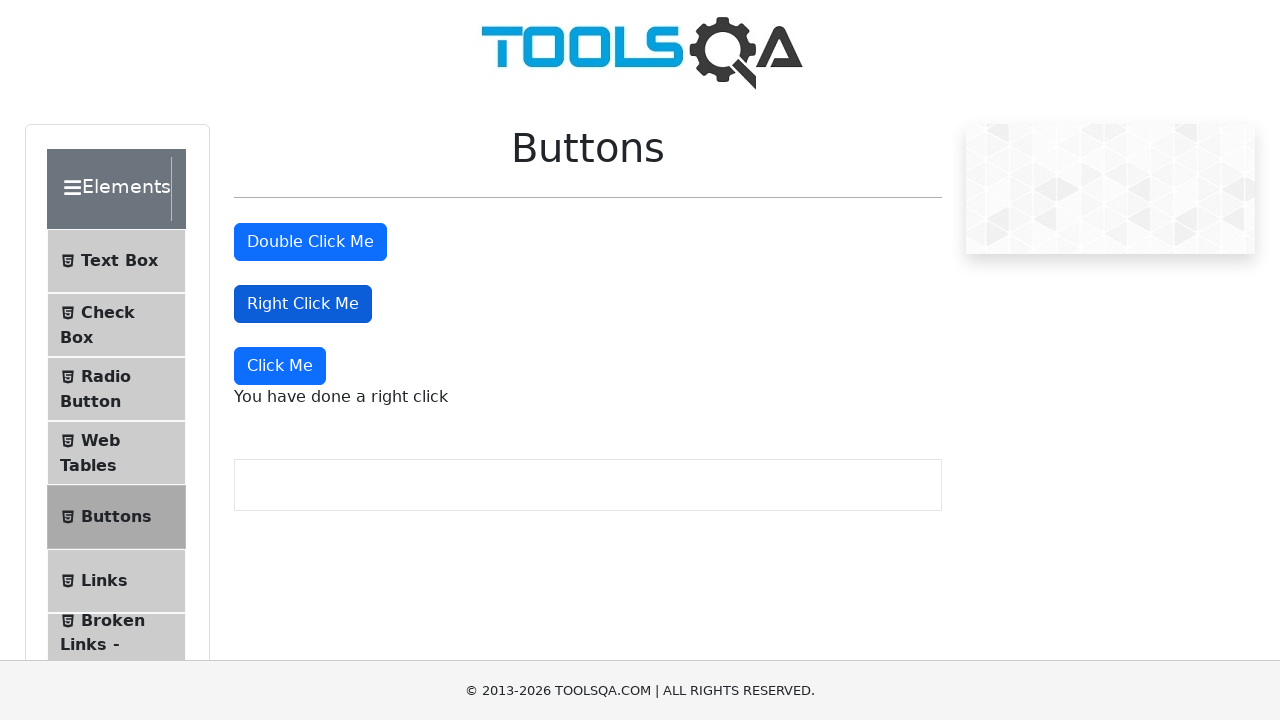

Retrieved right click message text content
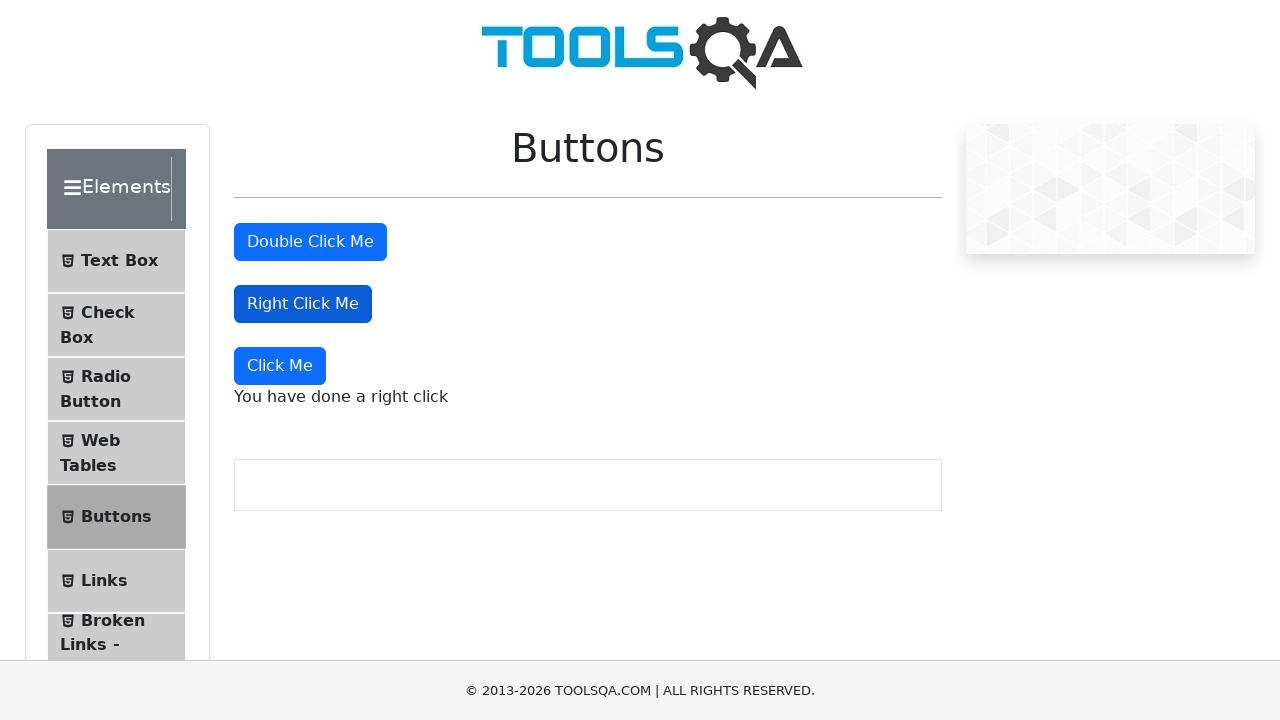

Verified right click message equals 'You have done a right click'
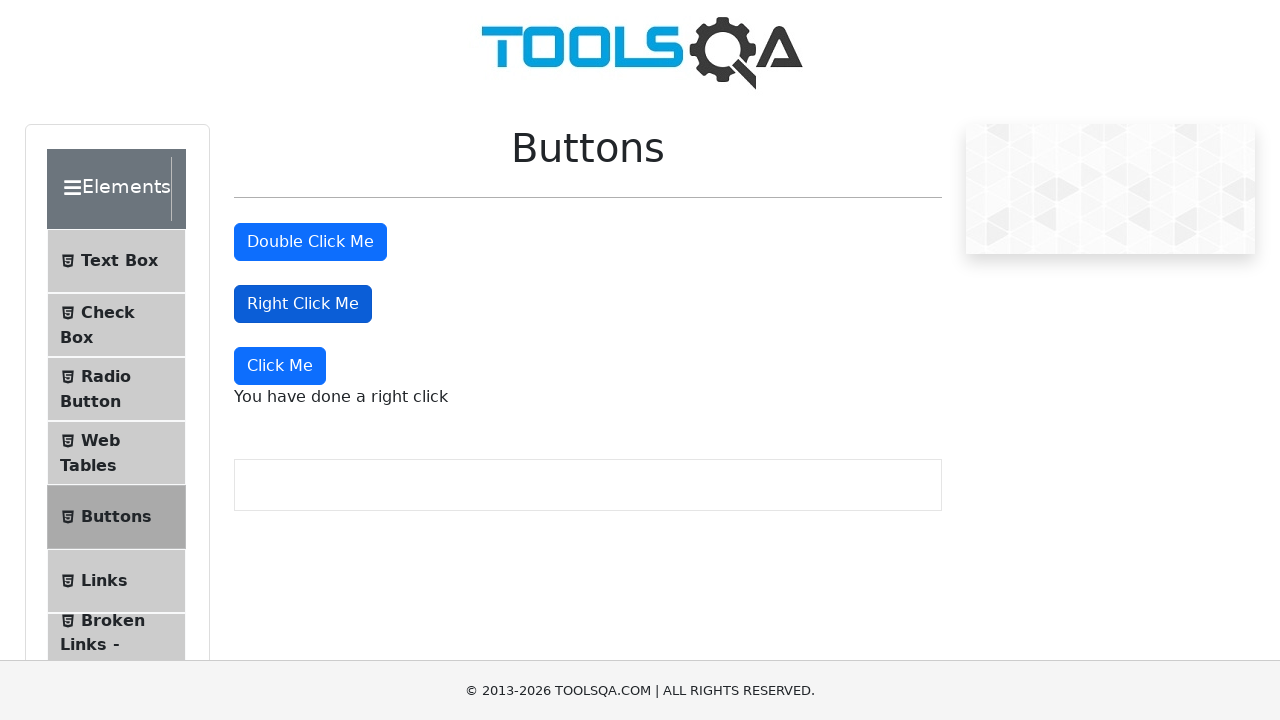

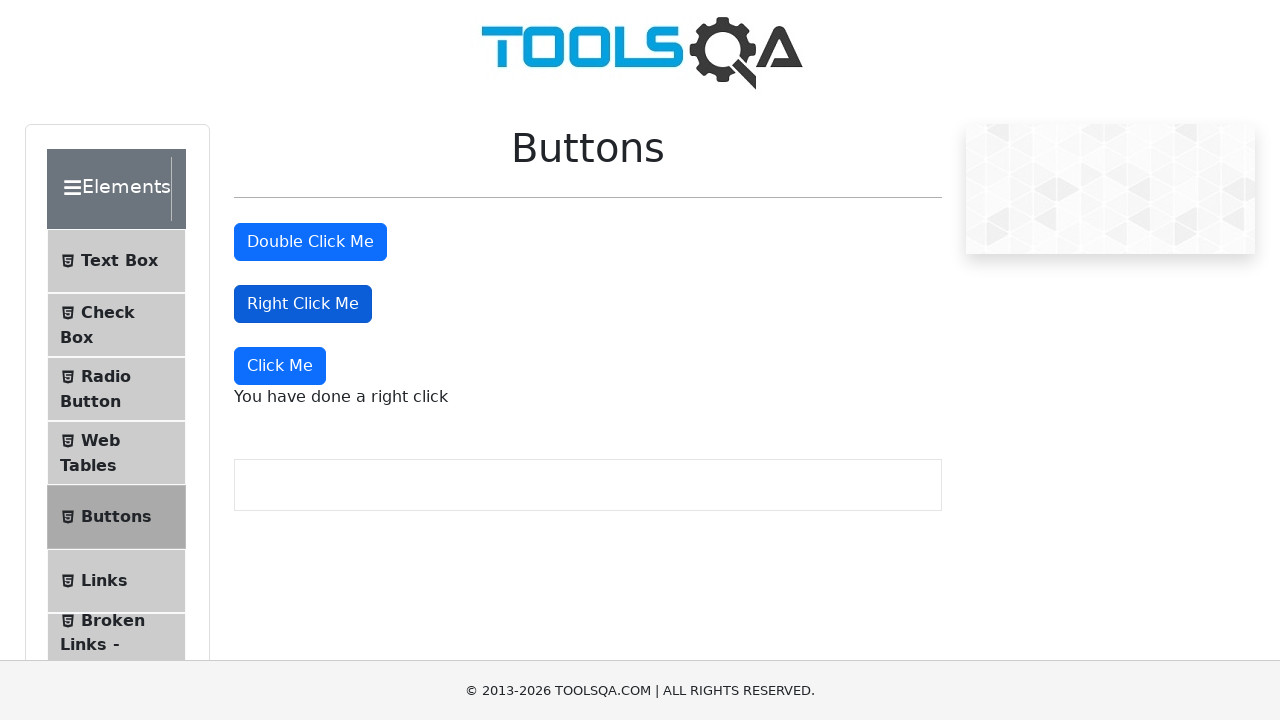